Tests radio button and checkbox selection on a practice automation page by clicking a radio button and checking a checkbox

Starting URL: https://rahulshettyacademy.com/AutomationPractice/

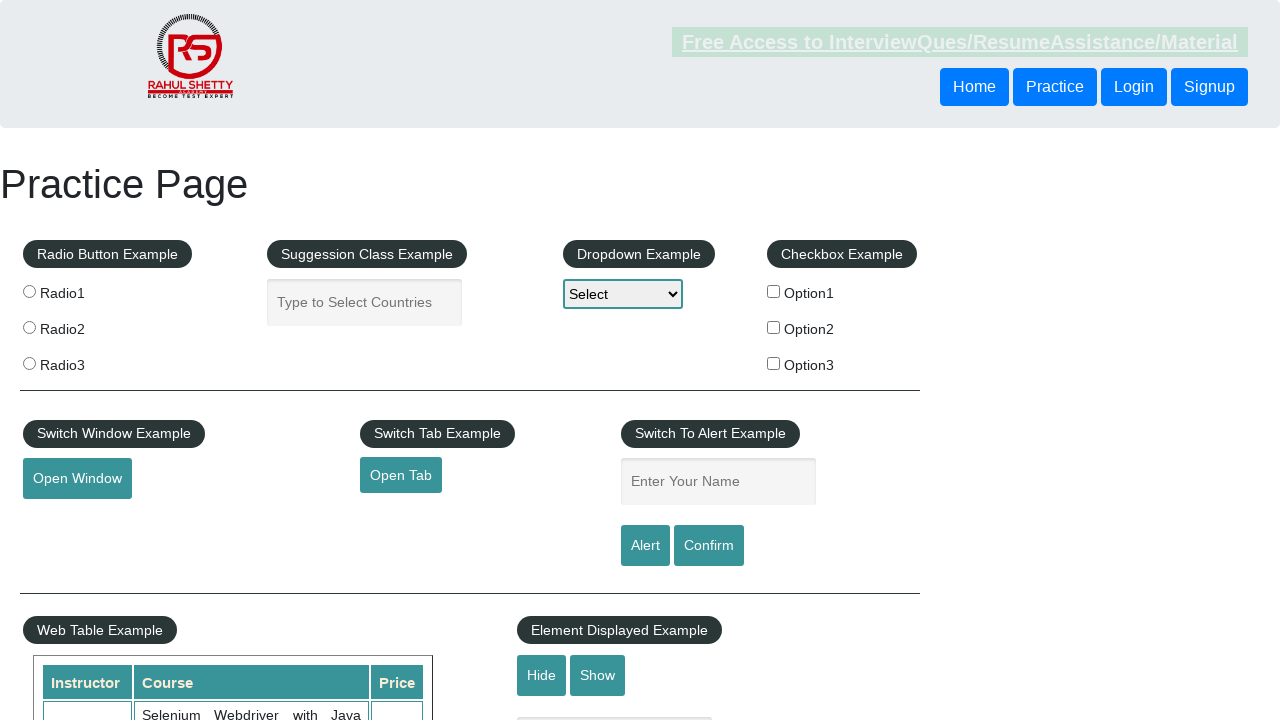

Clicked radio button option 3 at (29, 363) on input[value='radio3']
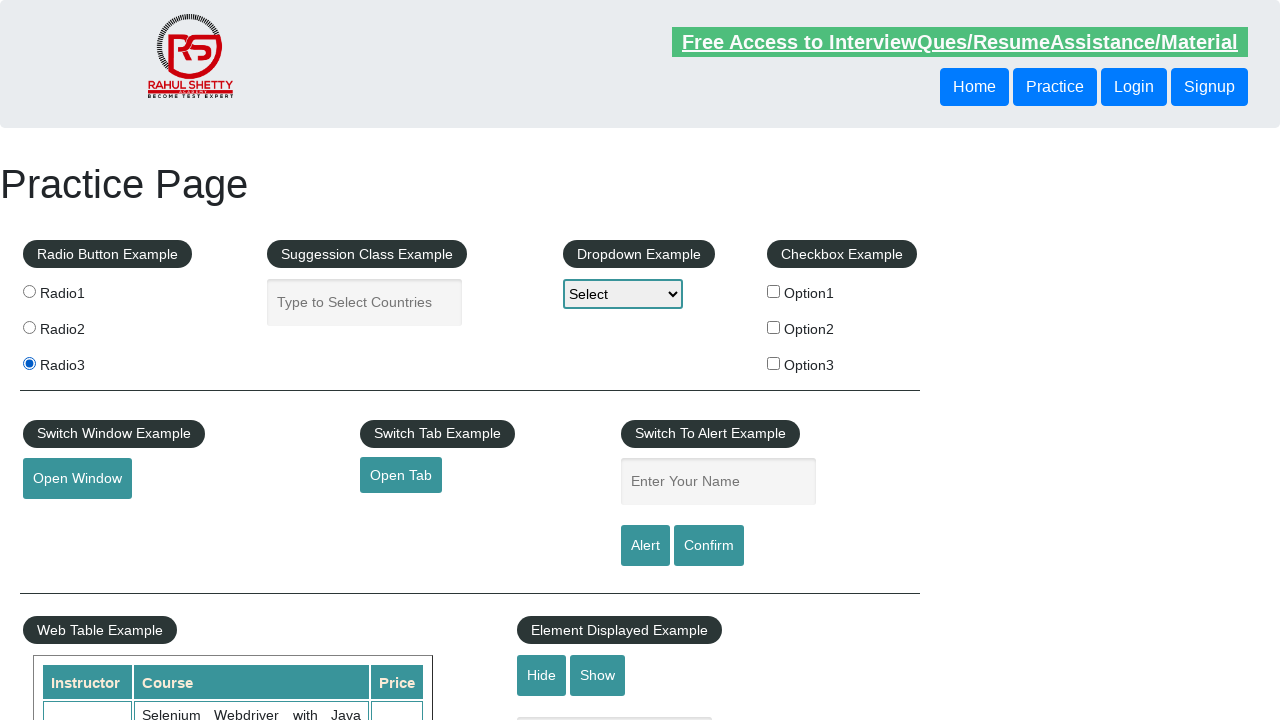

Clicked checkbox option 3 at (774, 363) on input[name='checkBoxOption3']
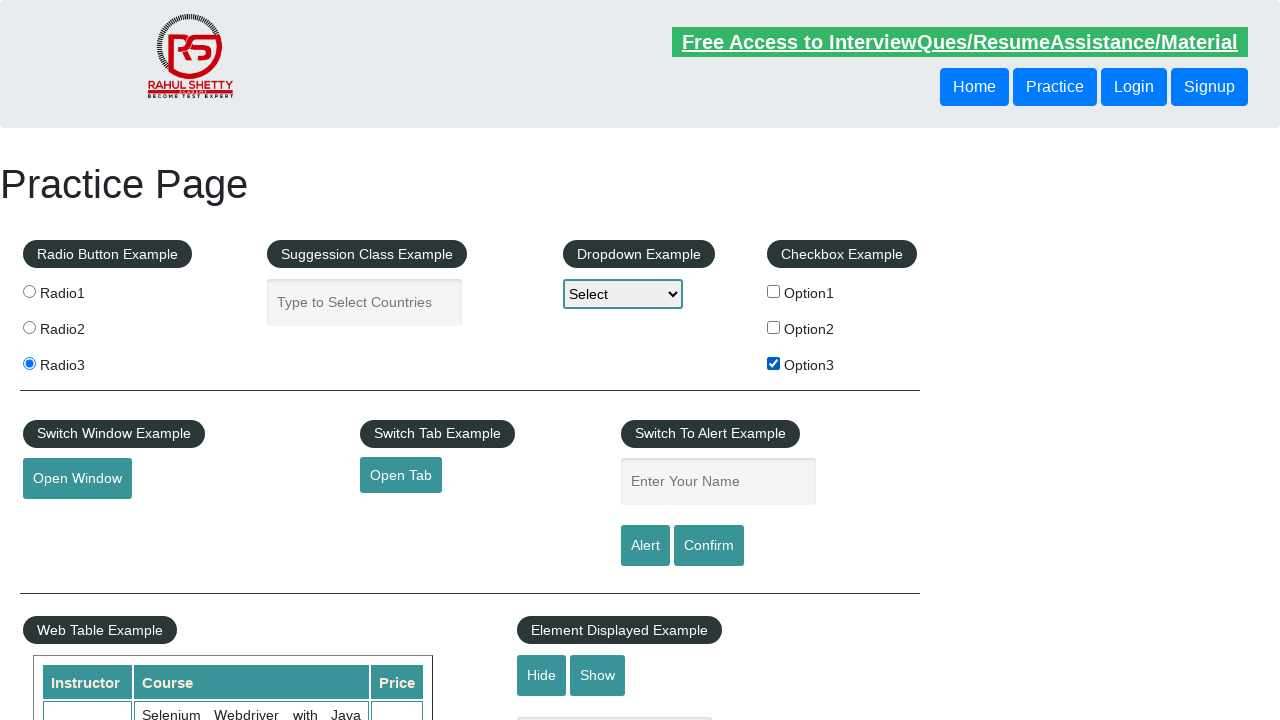

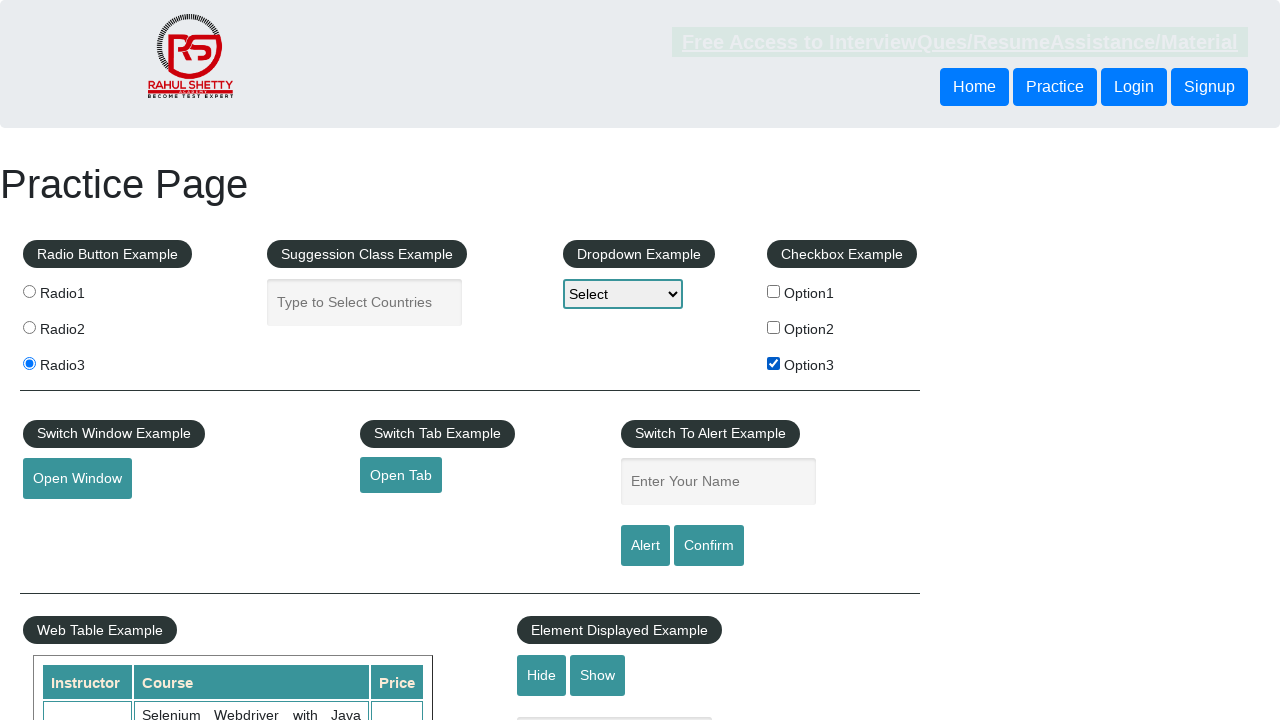